Tests registration form validation with empty data - submits the form with all fields empty and verifies error messages are displayed for each required field.

Starting URL: https://alada.vn/tai-khoan/dang-ky.html

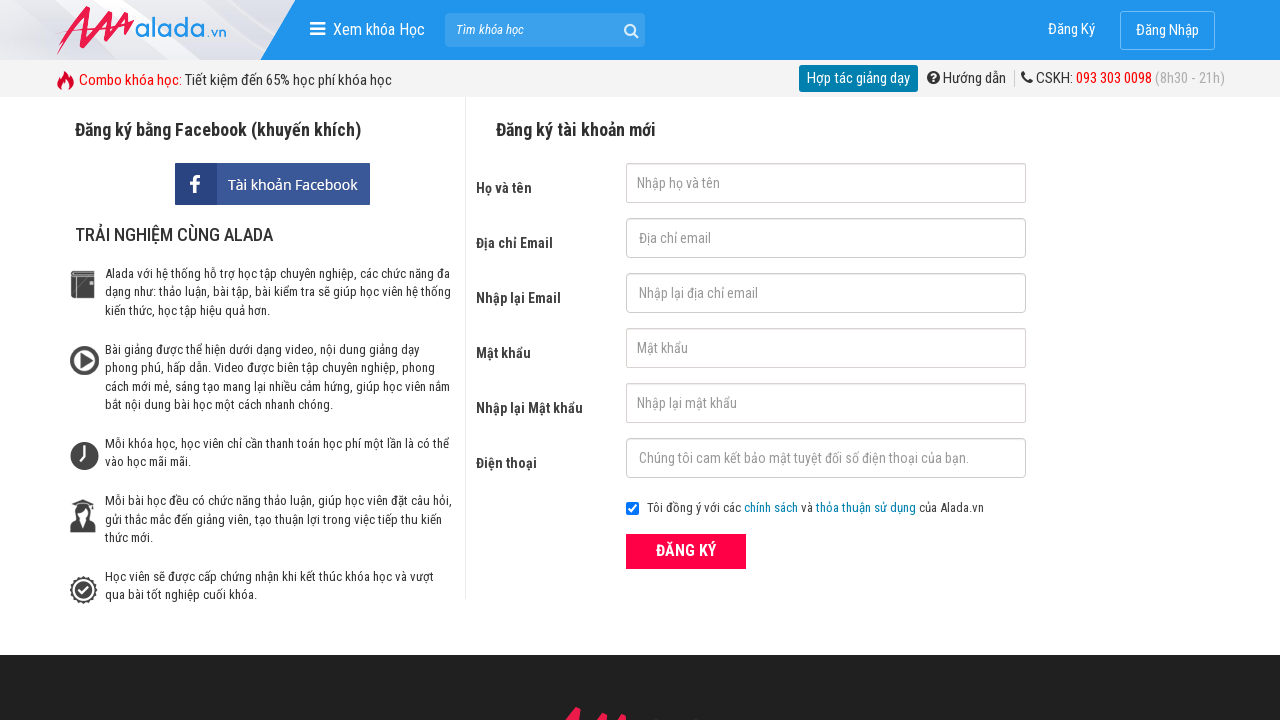

Cleared first name field on #txtFirstname
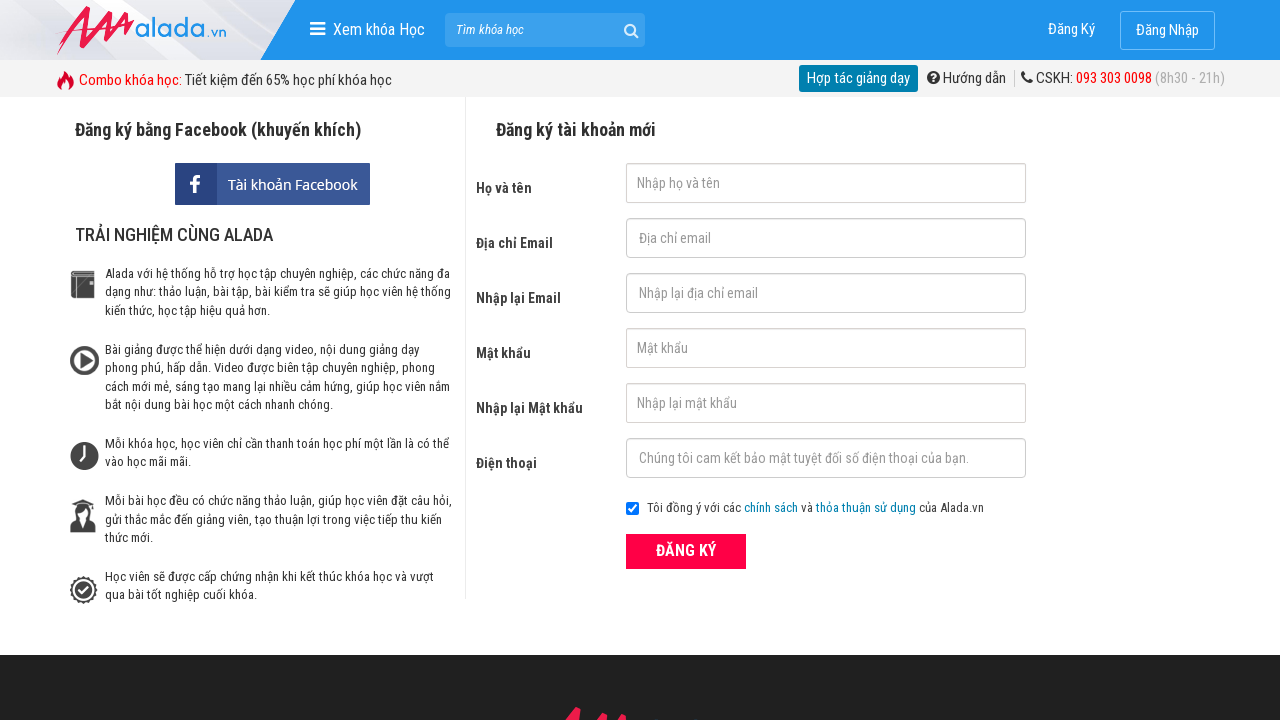

Cleared email field on #txtEmail
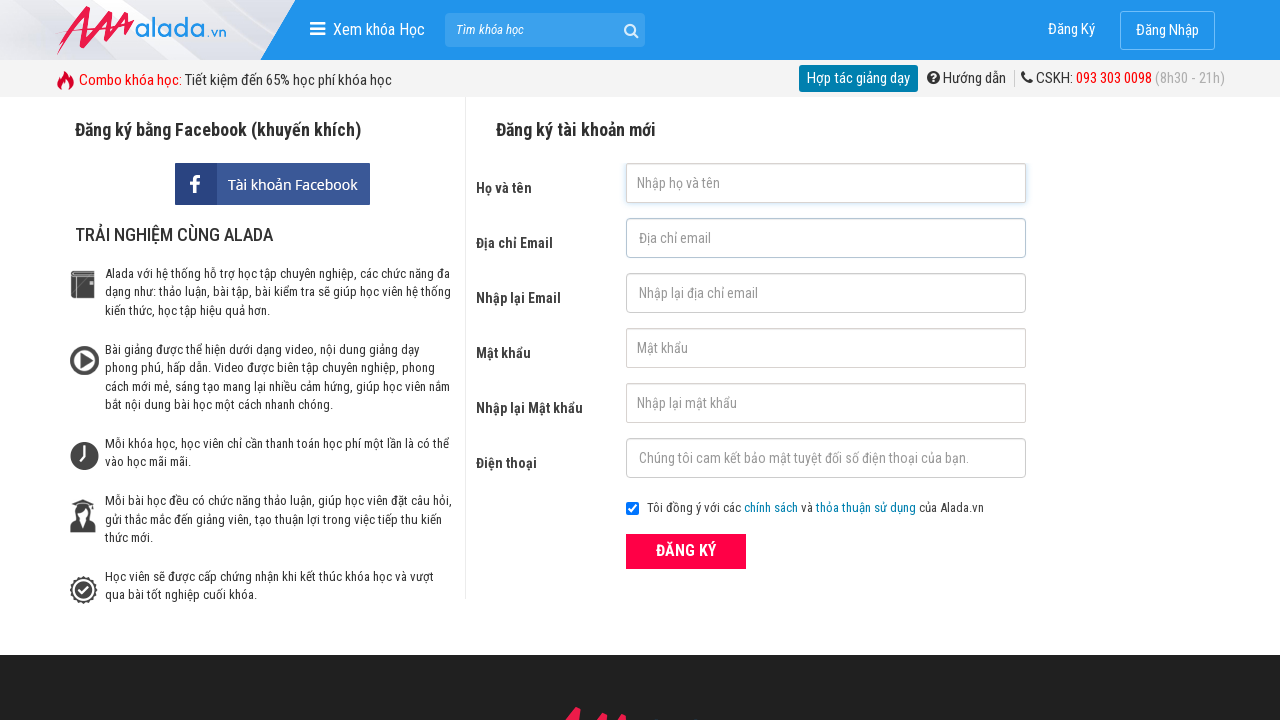

Cleared confirm email field on #txtCEmail
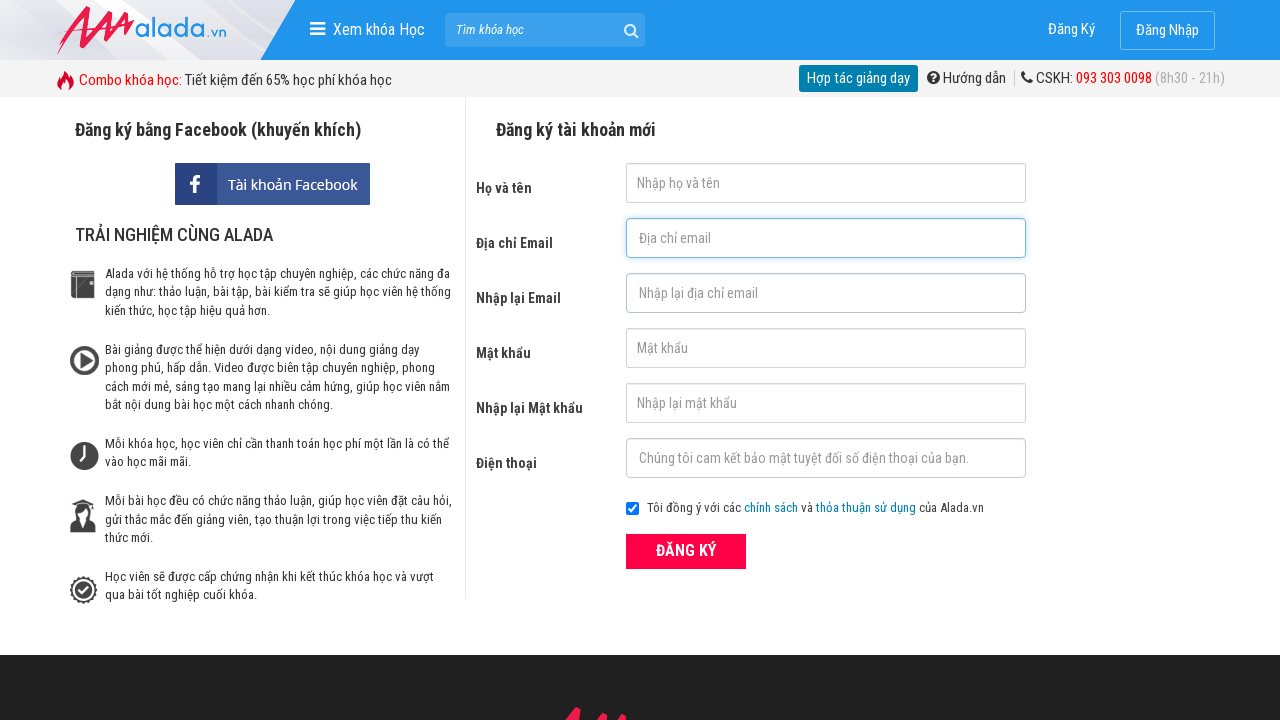

Cleared password field on #txtPassword
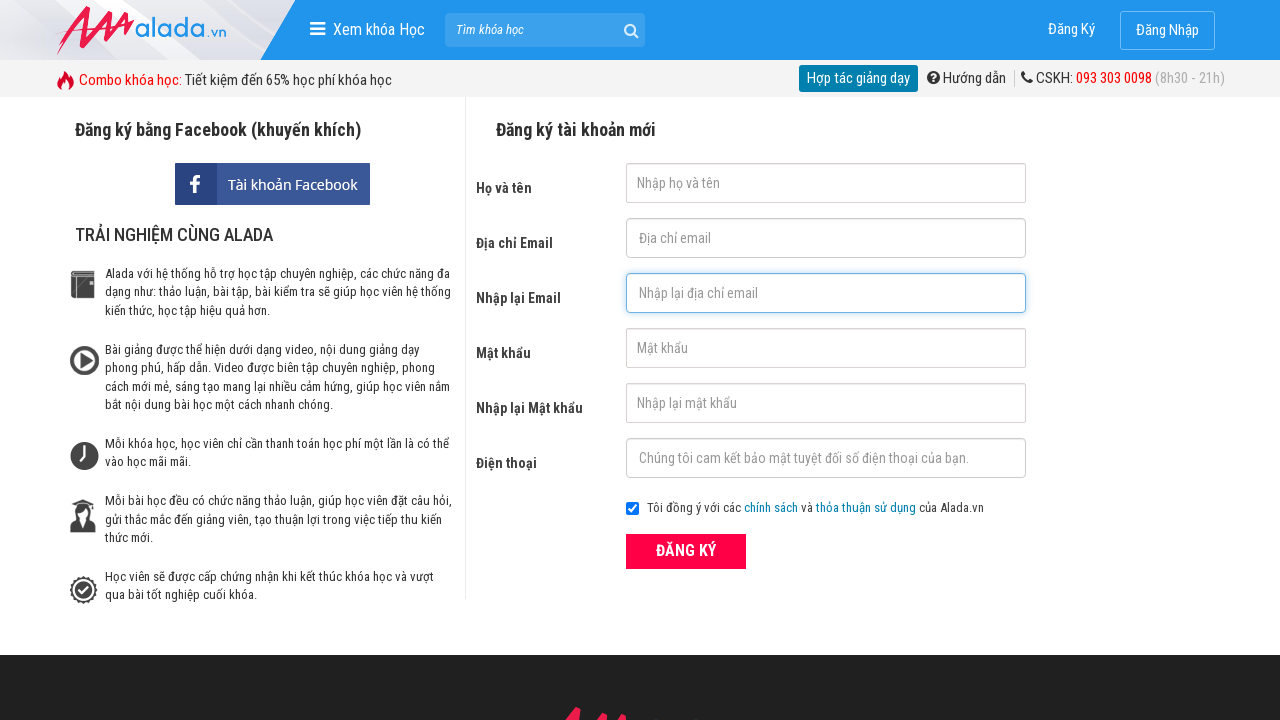

Cleared phone field on #txtPhone
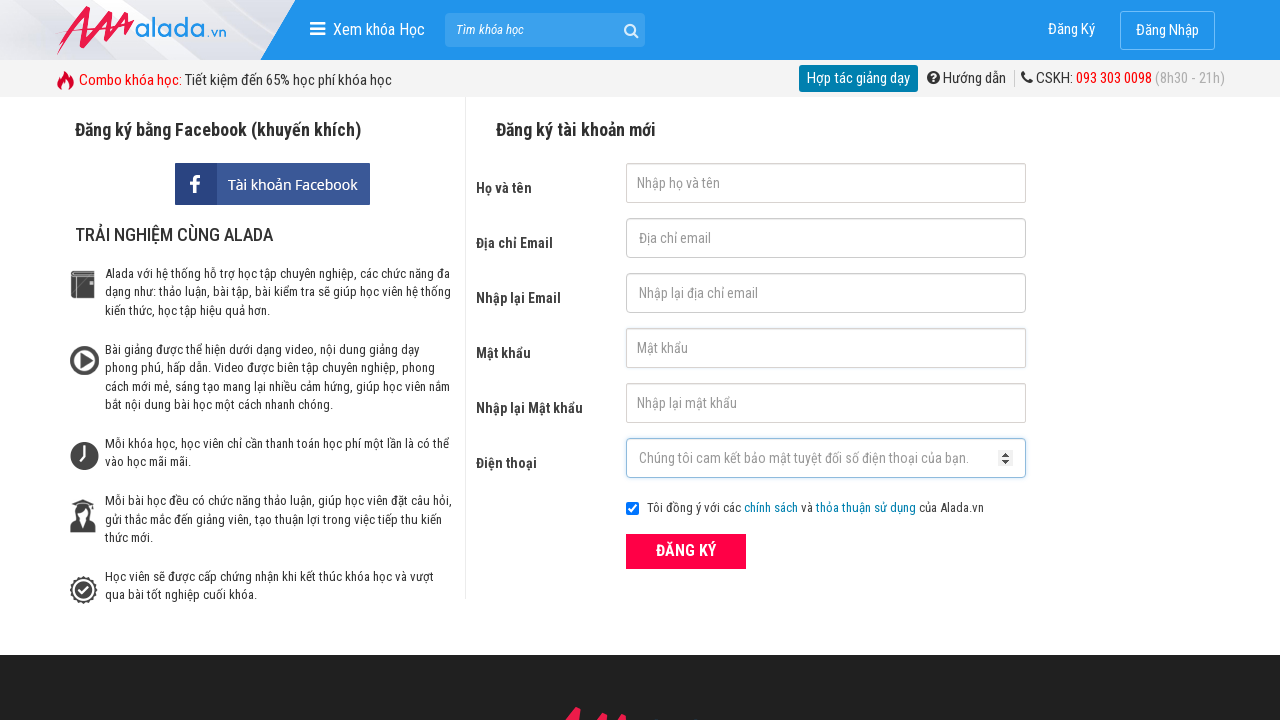

Clicked ĐĂNG KÝ (register) button with all fields empty at (686, 551) on xpath=//div[@class='form frmRegister']//button[text()='ĐĂNG KÝ']
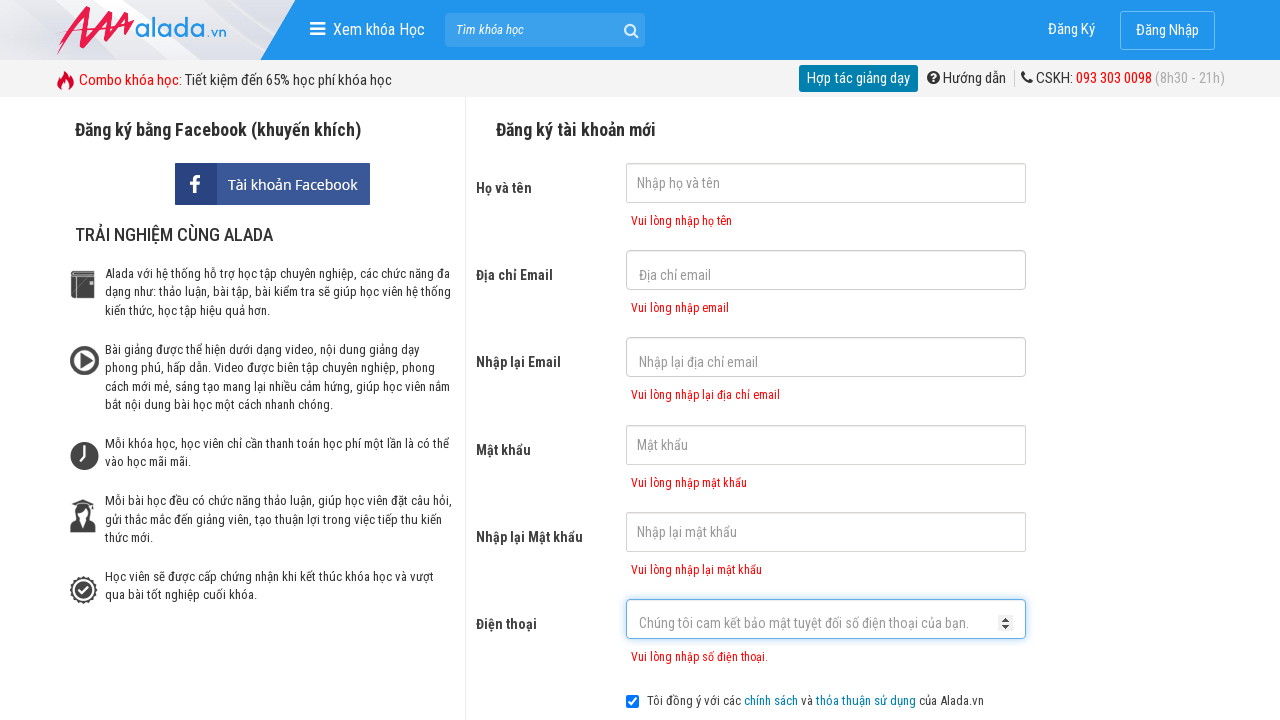

First name error message appeared
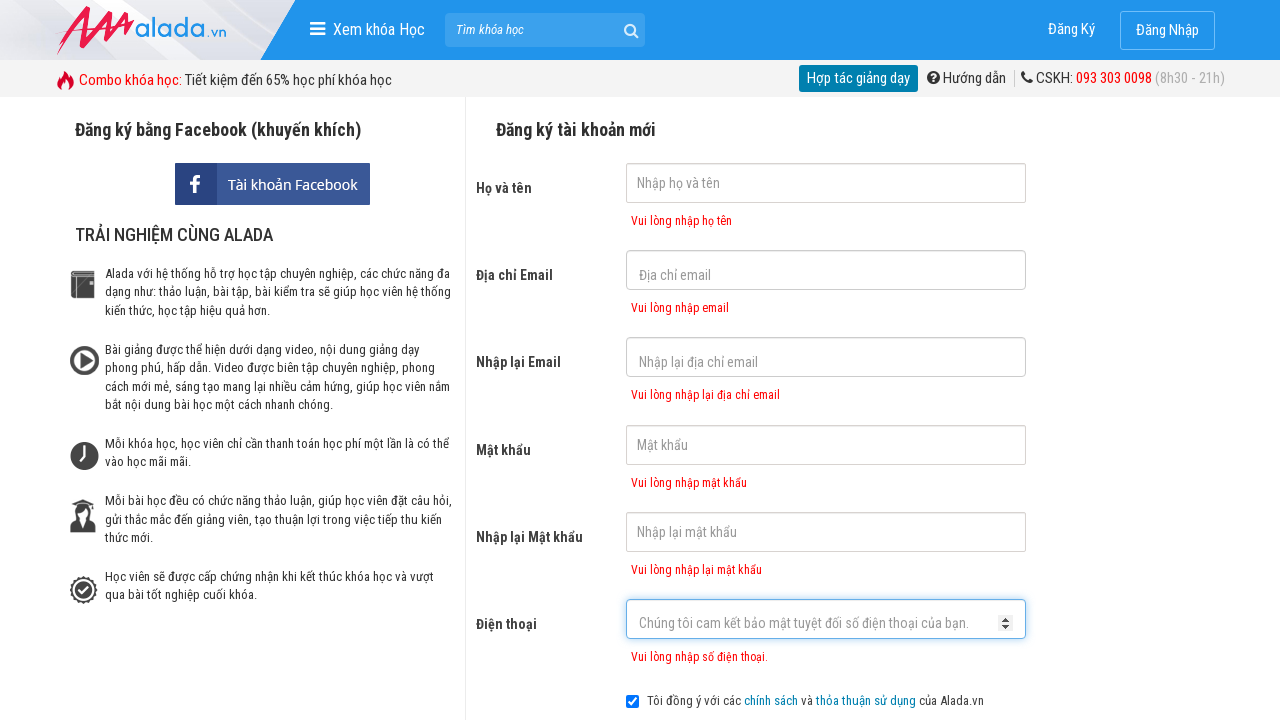

Email error message appeared
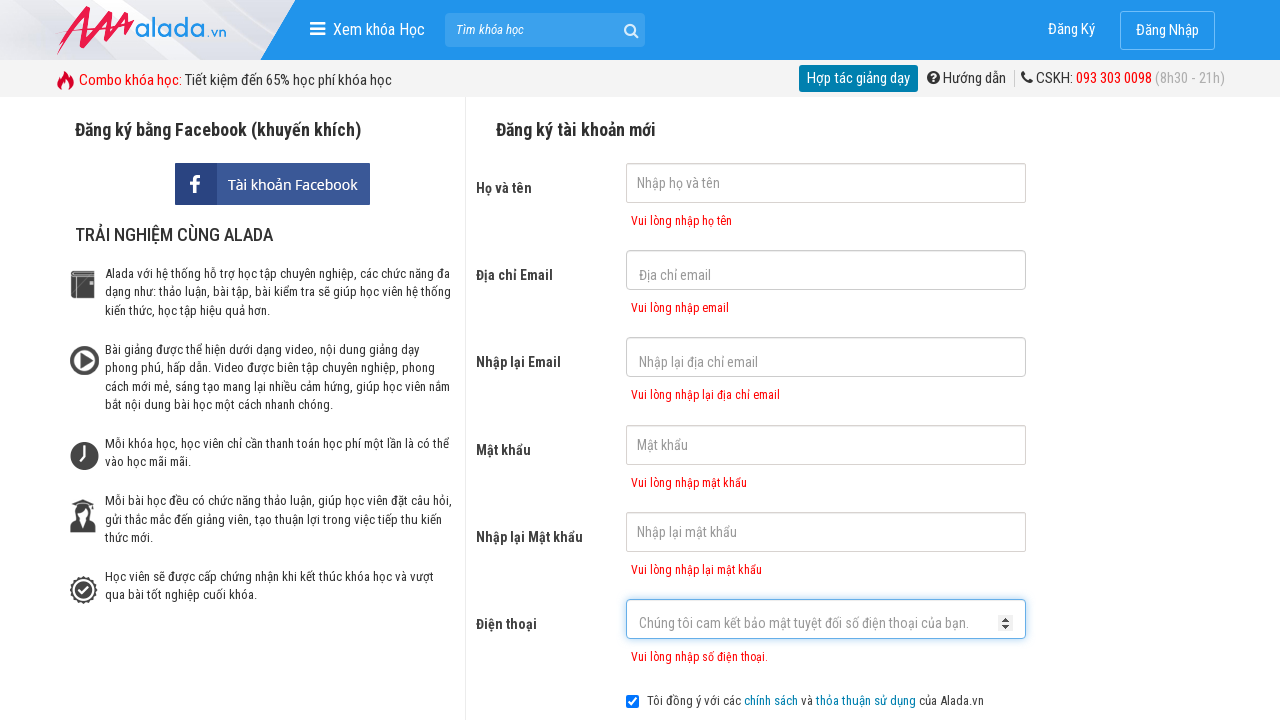

Confirm email error message appeared
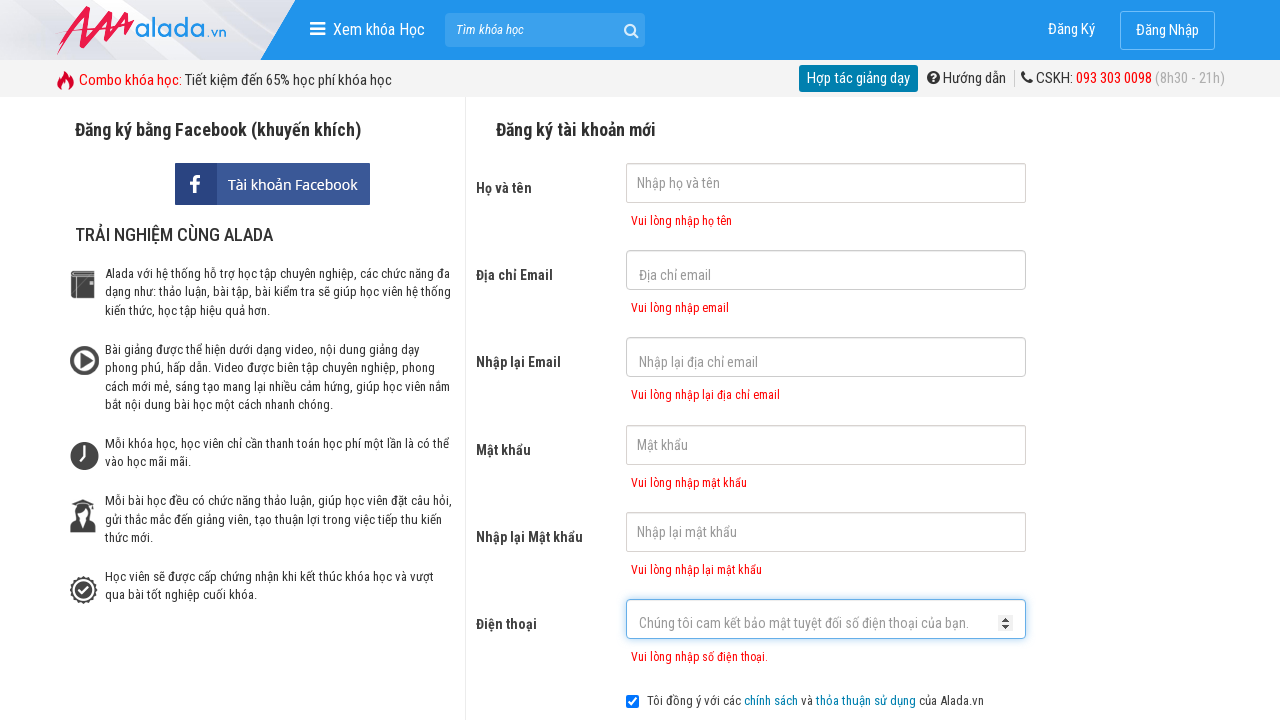

Password error message appeared
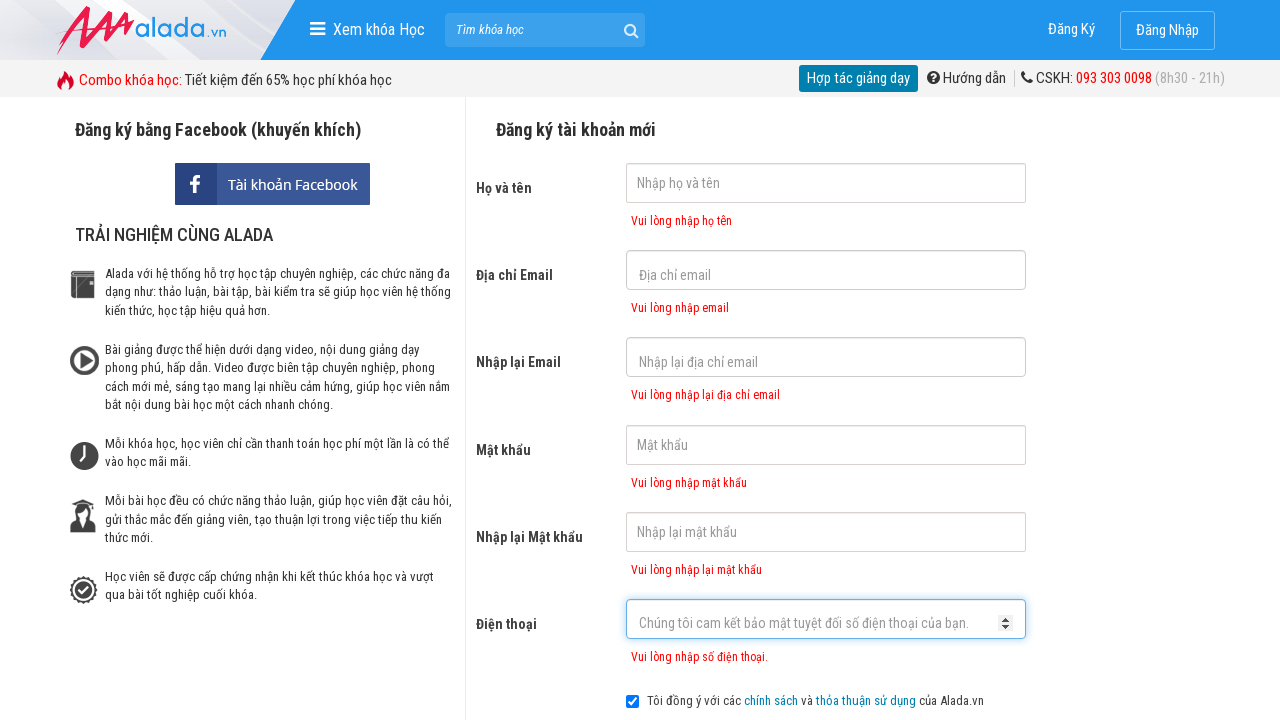

Phone error message appeared
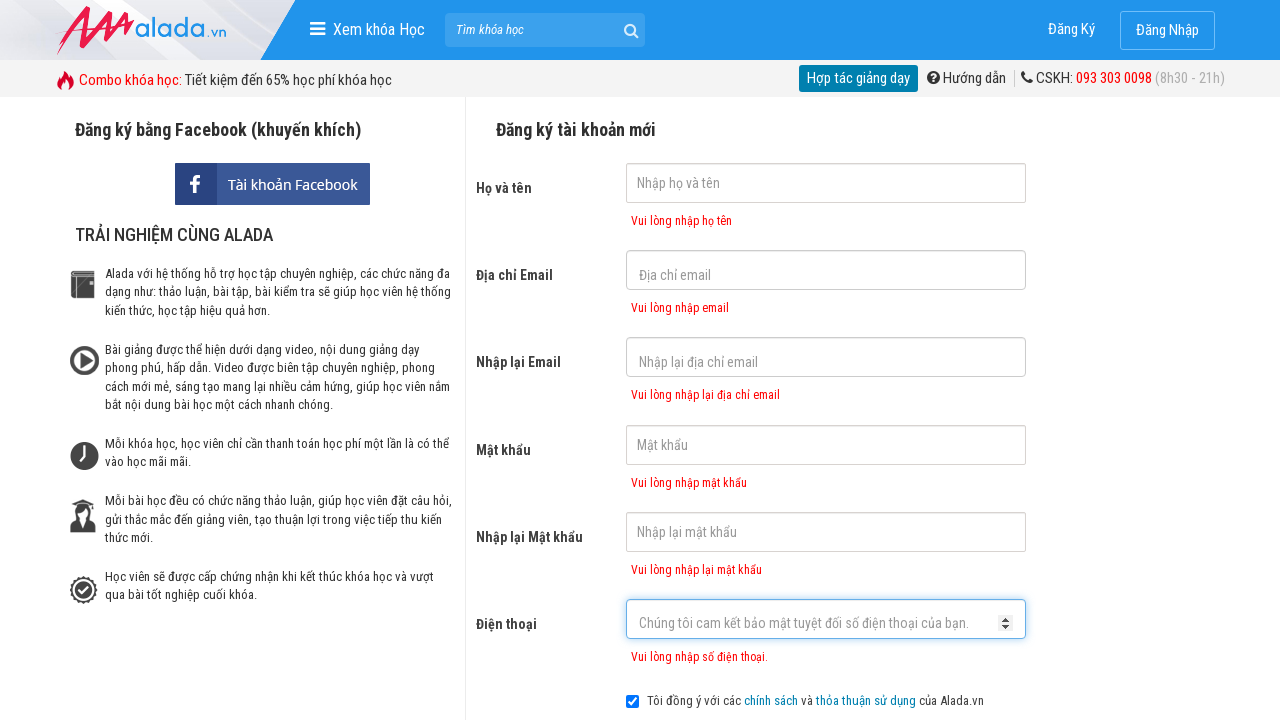

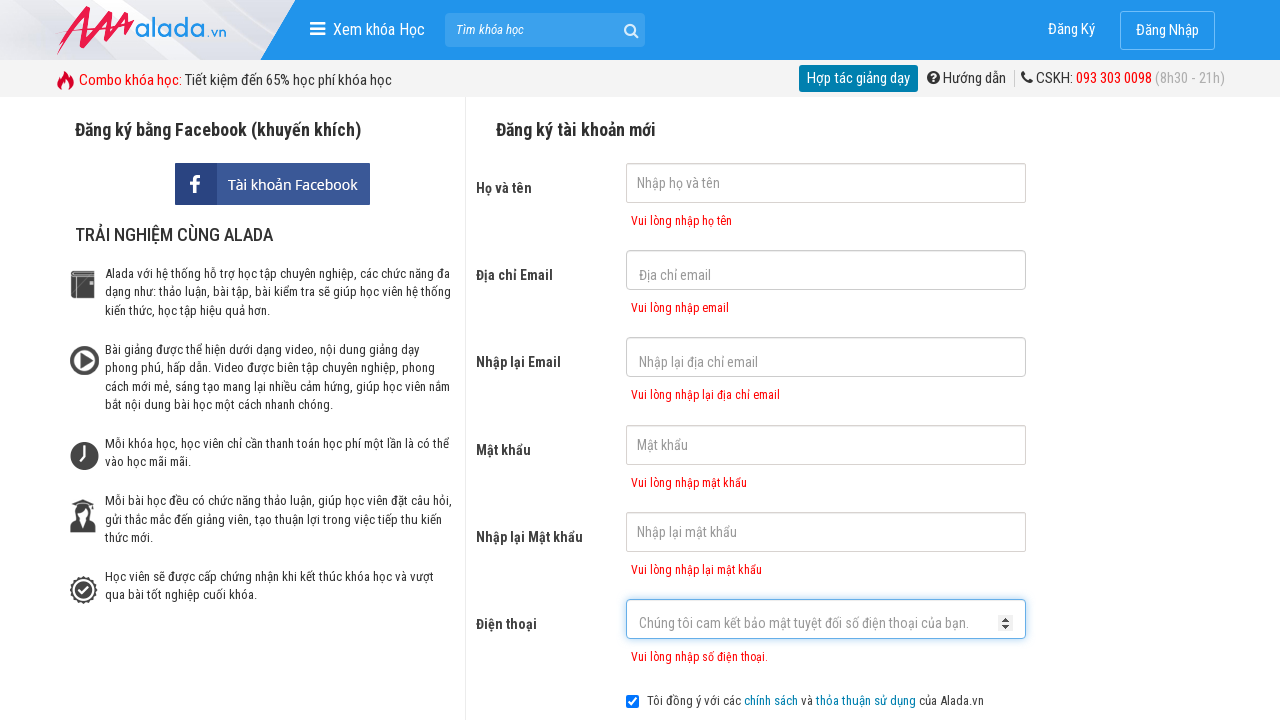